Tests opening a popup window by clicking on a link that triggers a new window

Starting URL: http://omayo.blogspot.com/

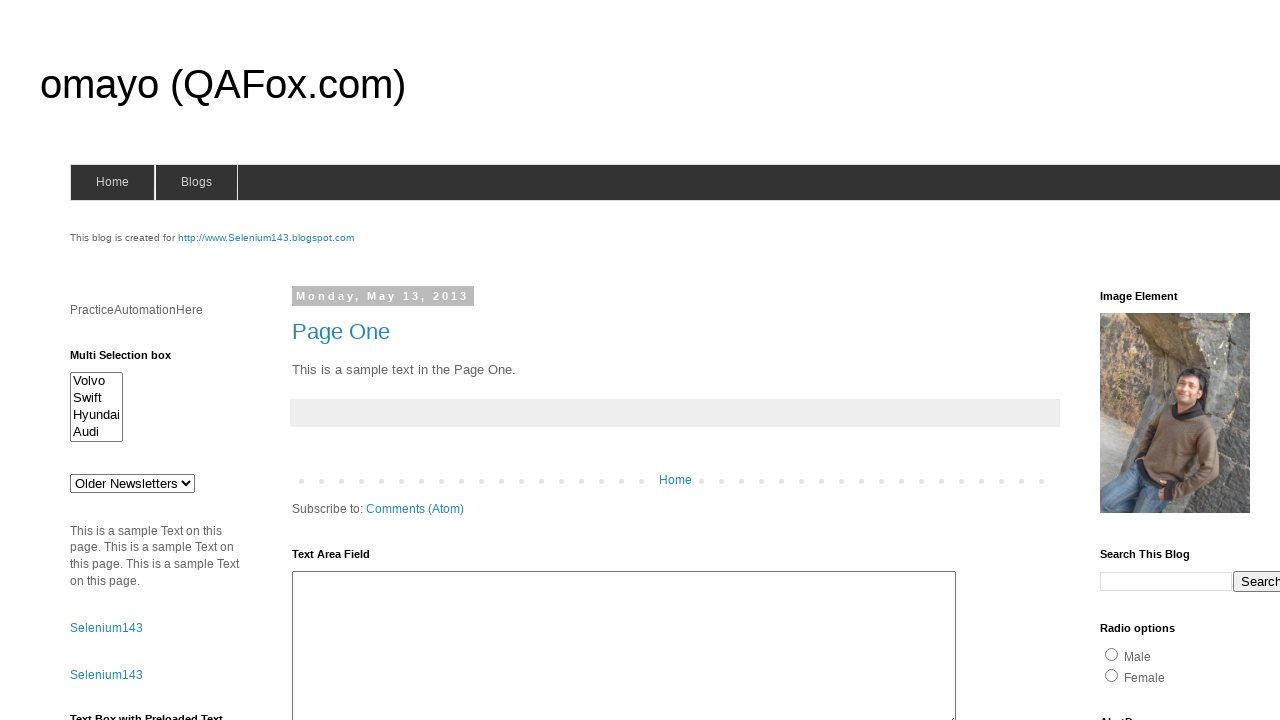

Clicked link to open a popup window at (132, 360) on text=Open a popup window
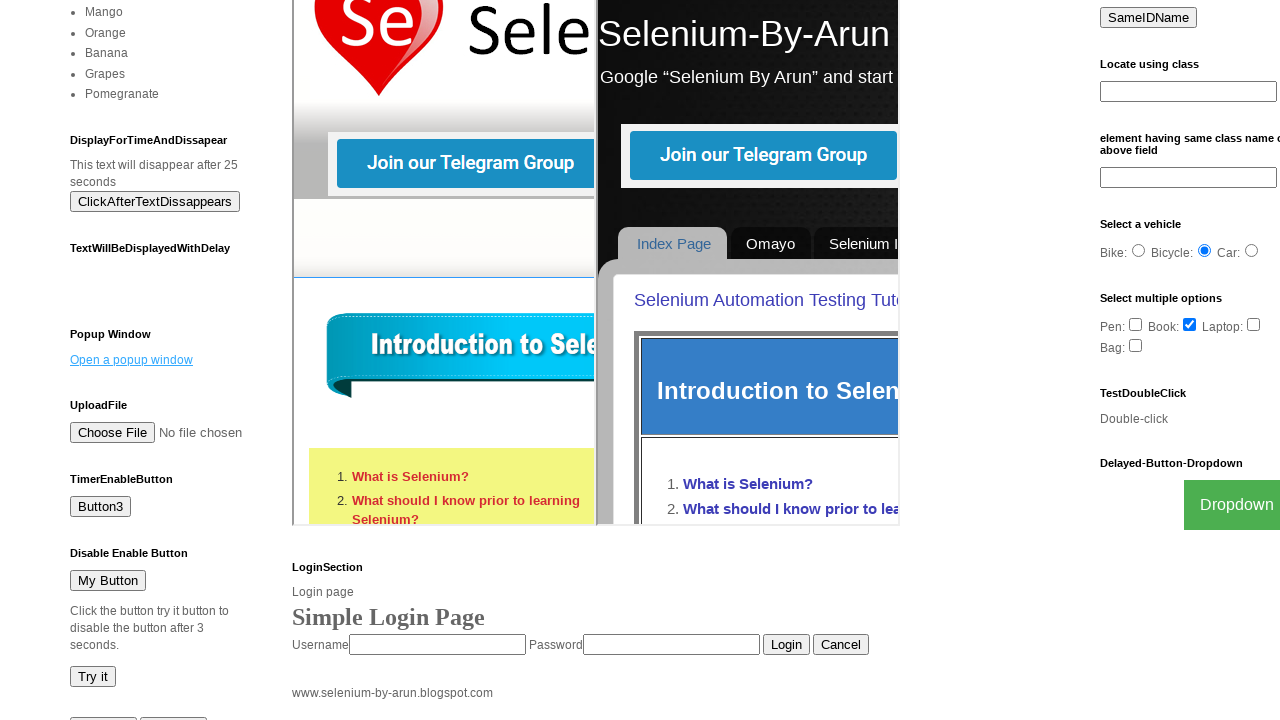

Waited 2 seconds for popup window to open
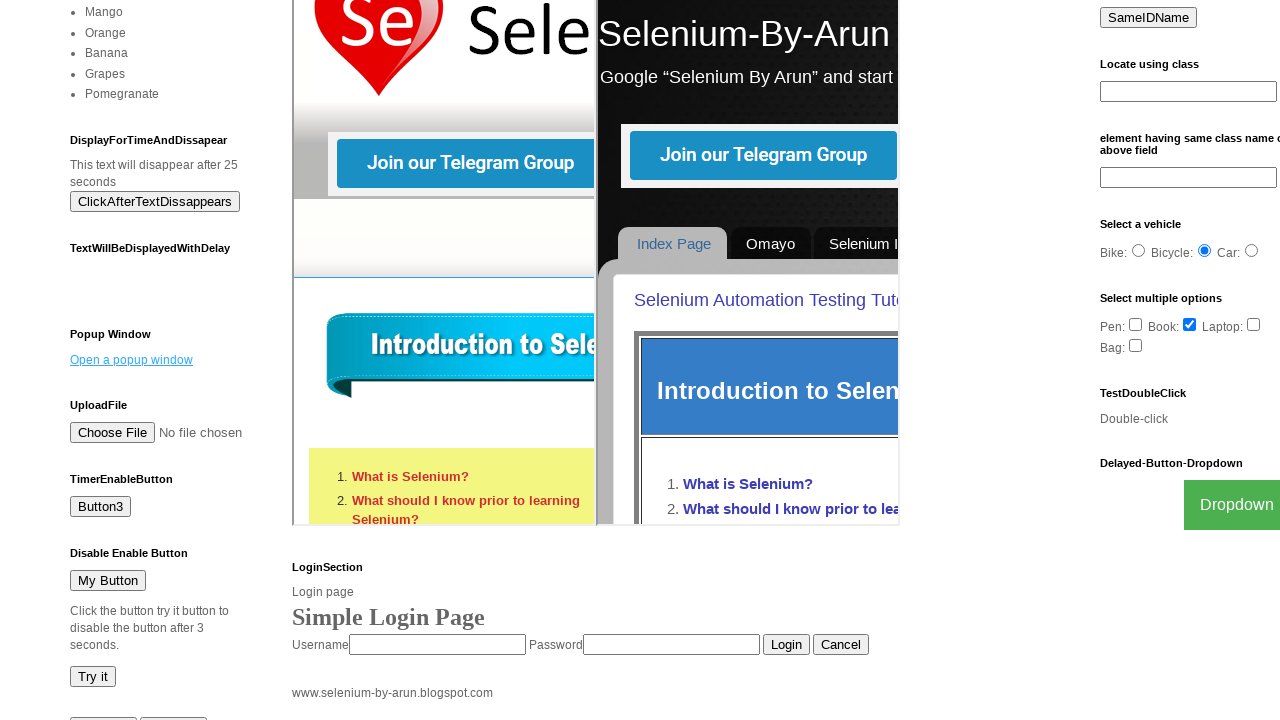

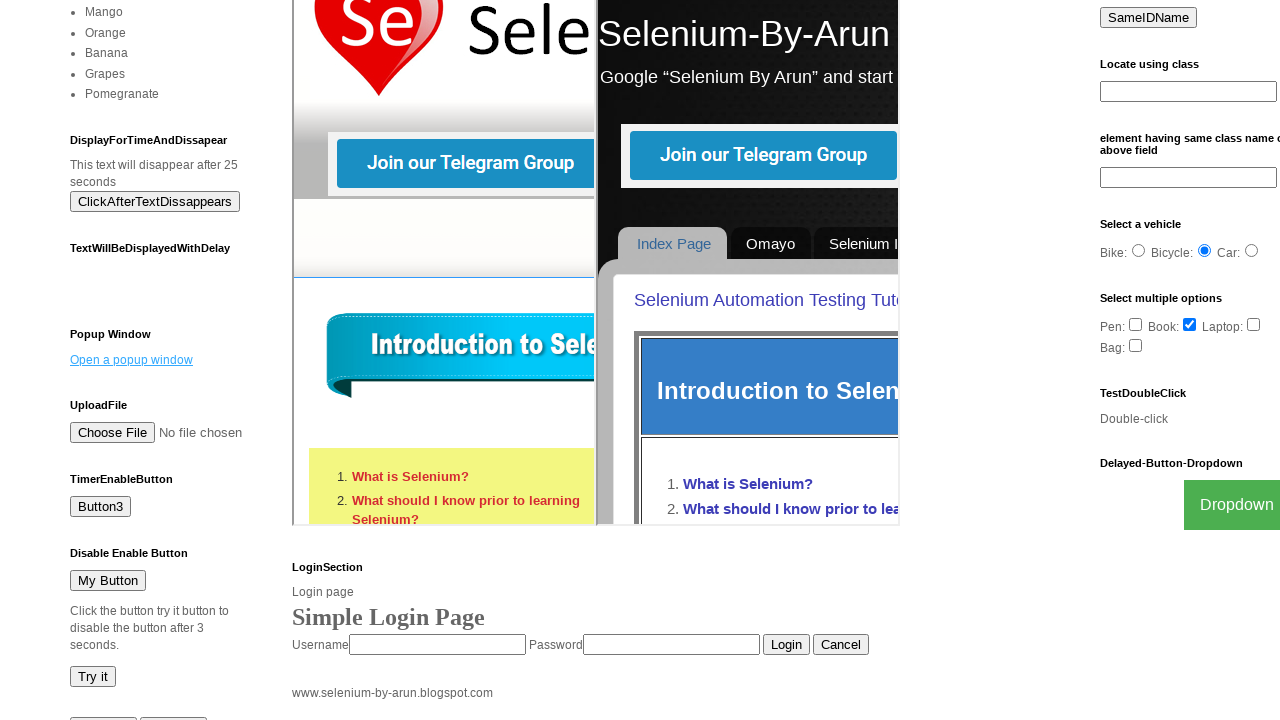